Opens the AngularJS website and then navigates to the Protractor demo repository on GitHub

Starting URL: https://angularjs.org

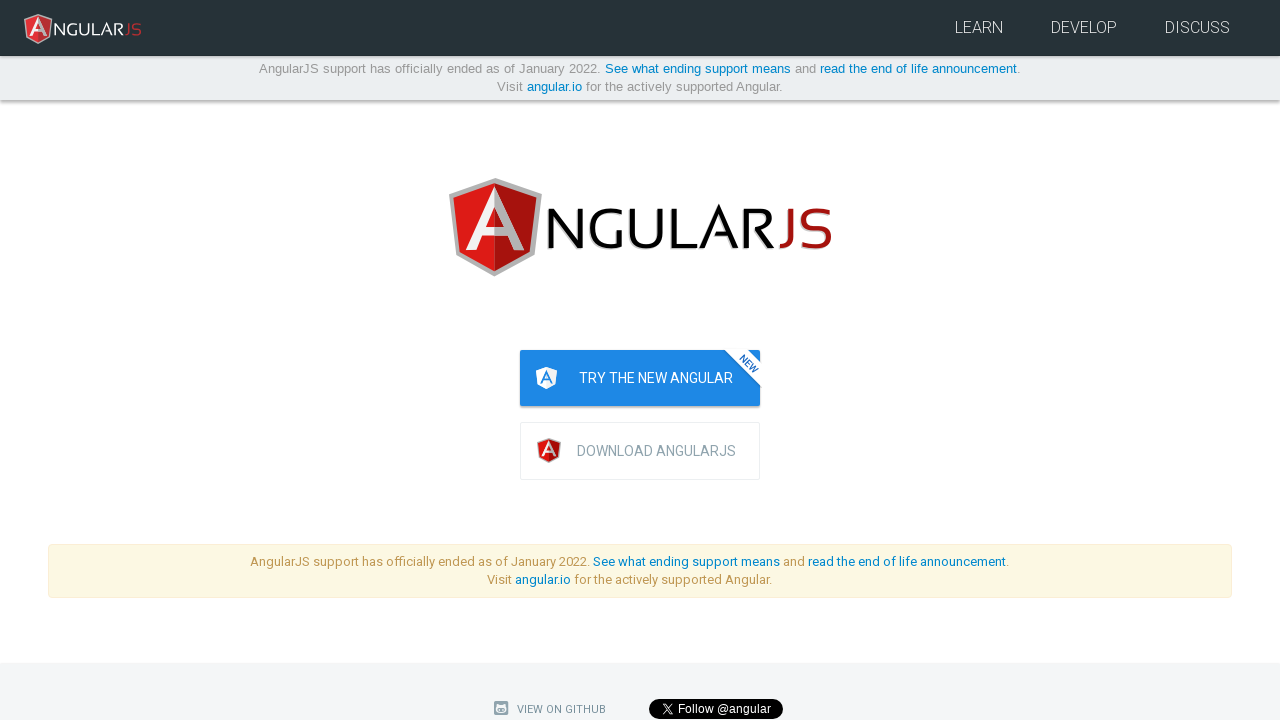

Navigated to Protractor demo repository on GitHub
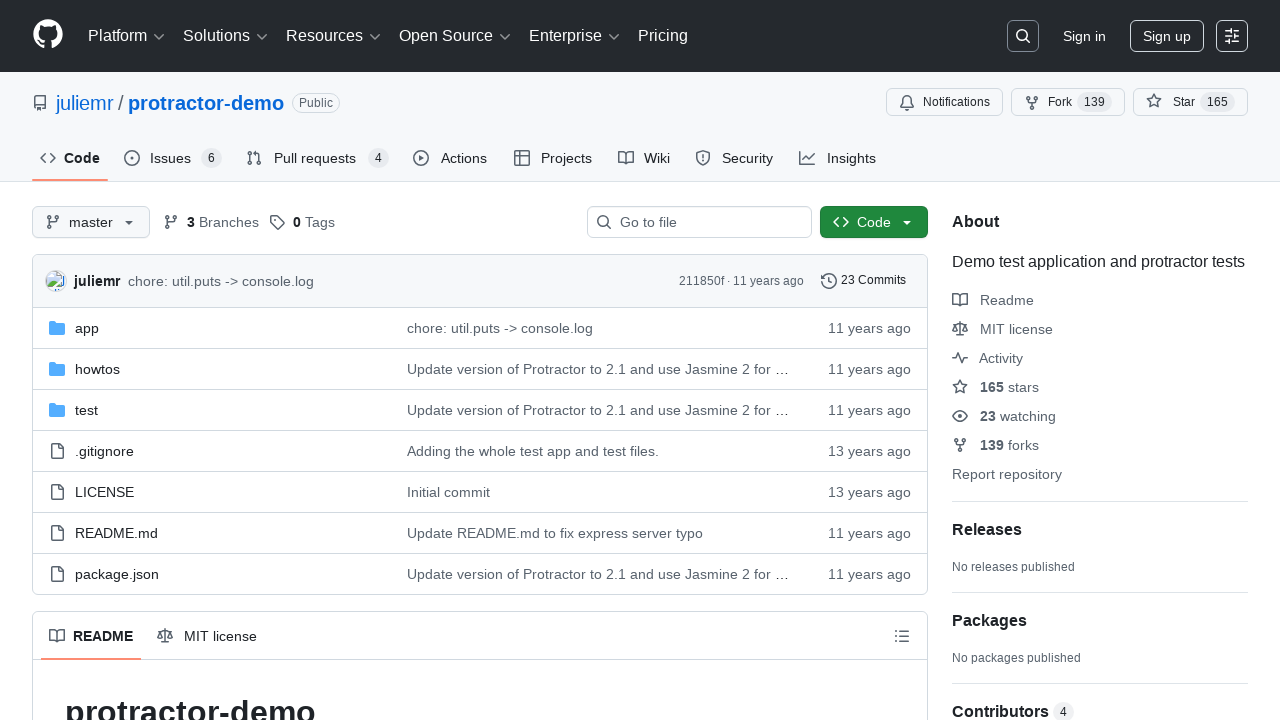

GitHub repository page fully loaded
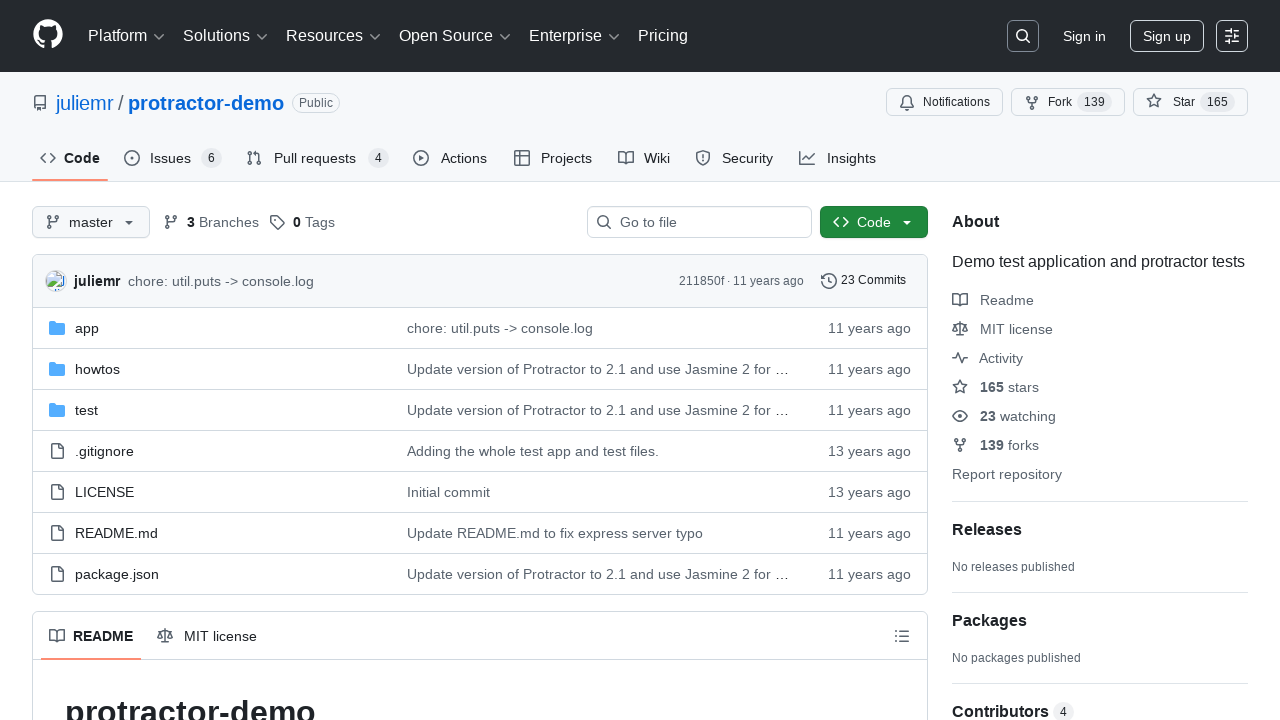

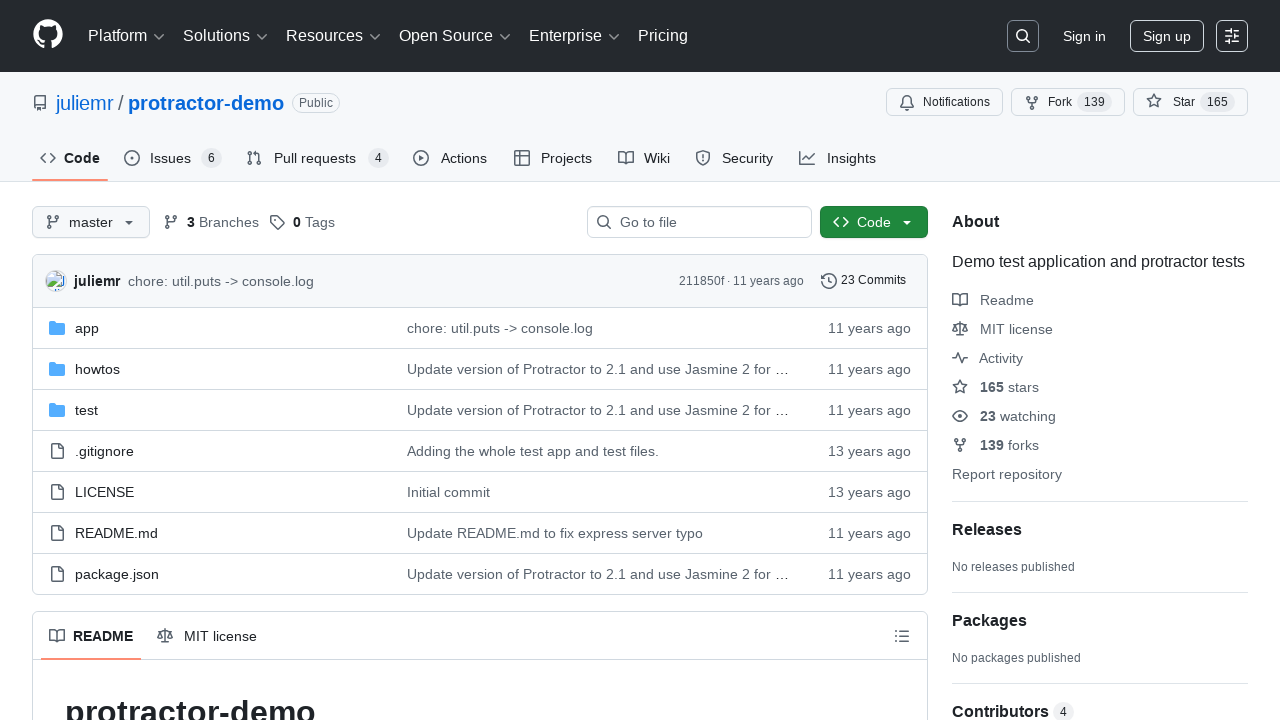